Basic navigation test that opens the test automation website homepage and verifies the page loads successfully.

Starting URL: https://www.testotomasyonu.com

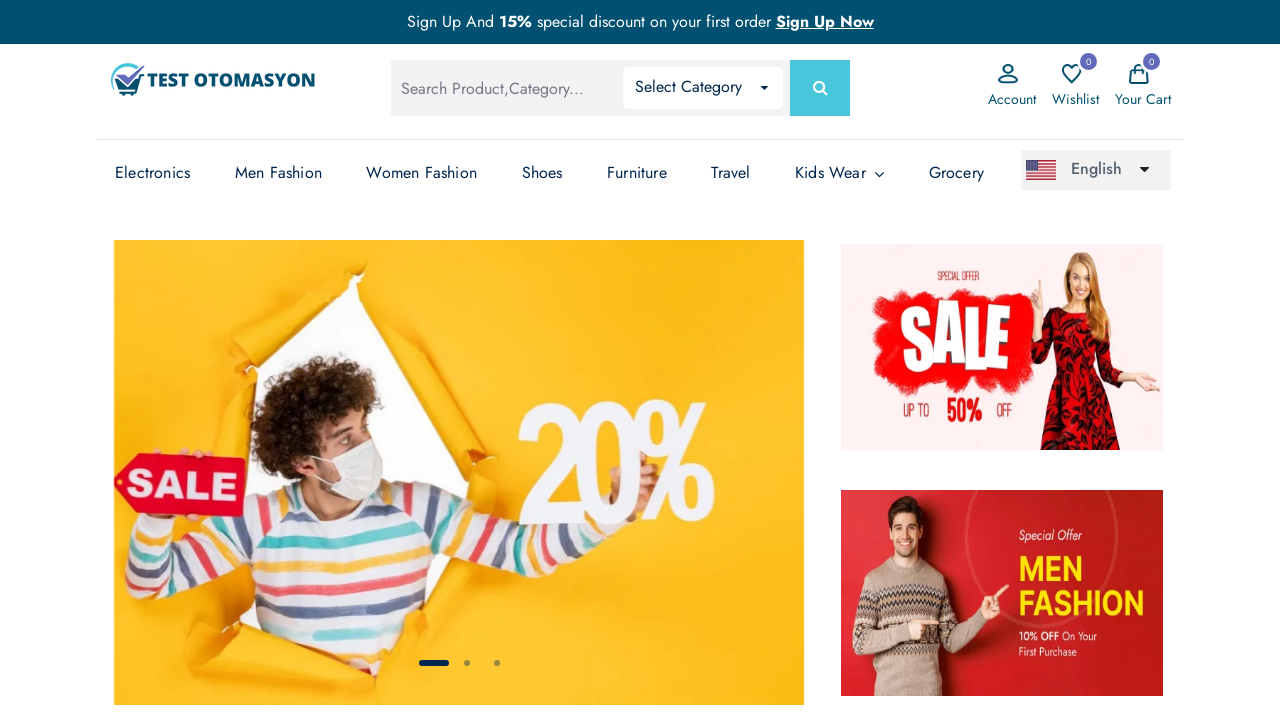

Waited for page DOM content to load
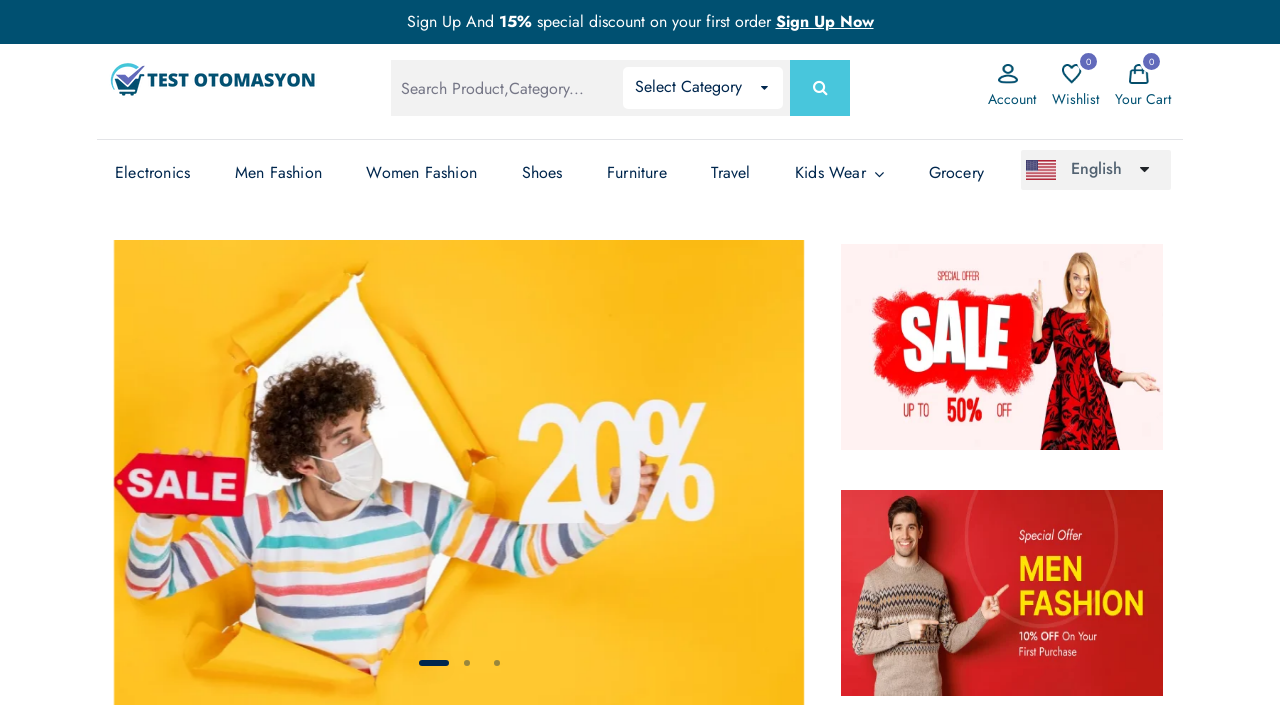

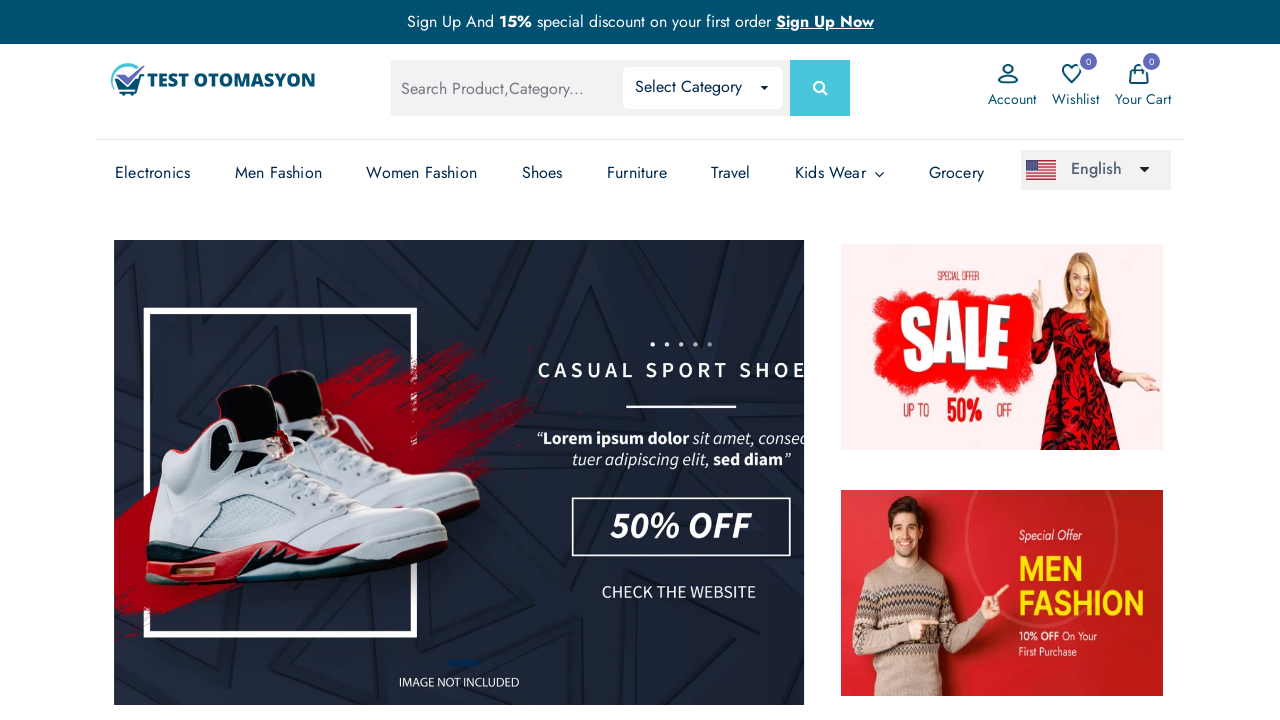